Verifies subscription functionality in the cart page by navigating to the cart, scrolling to the footer, entering an email address in the subscription form, and verifying the success message appears.

Starting URL: http://automationexercise.com

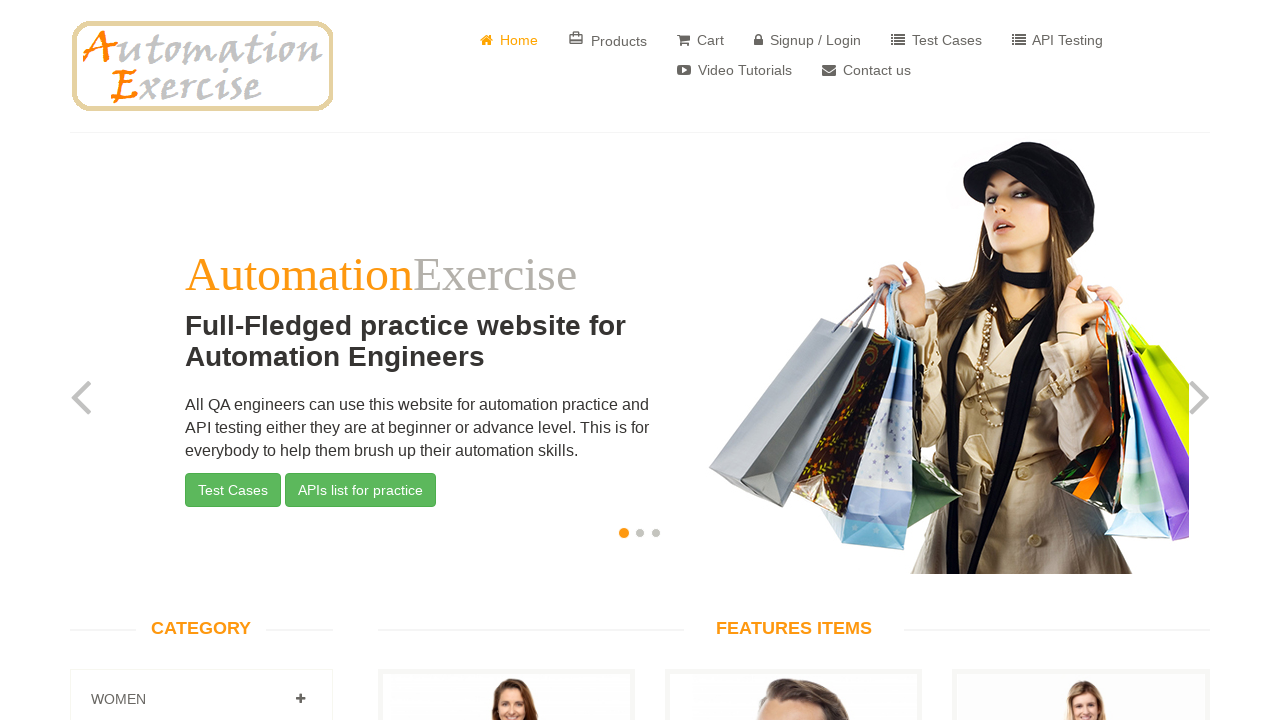

Home page loaded and body element is visible
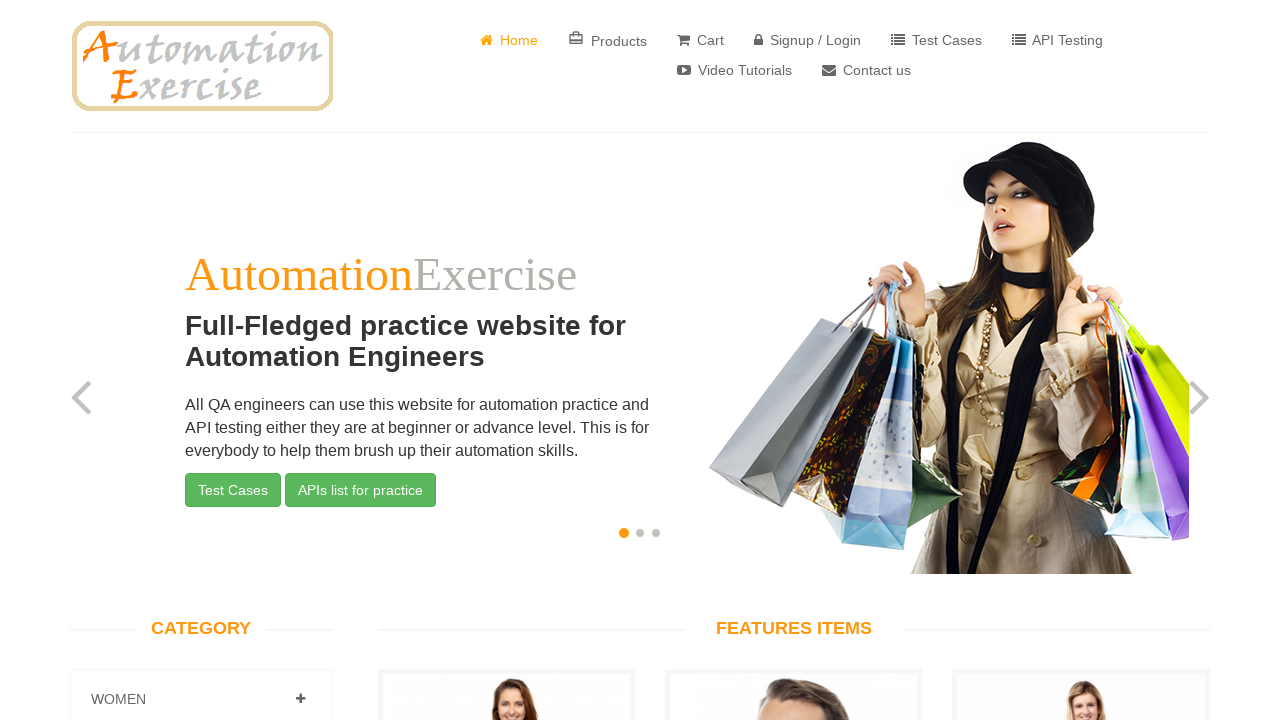

Clicked 'Cart' button to navigate to cart page at (700, 40) on a[href='/view_cart']
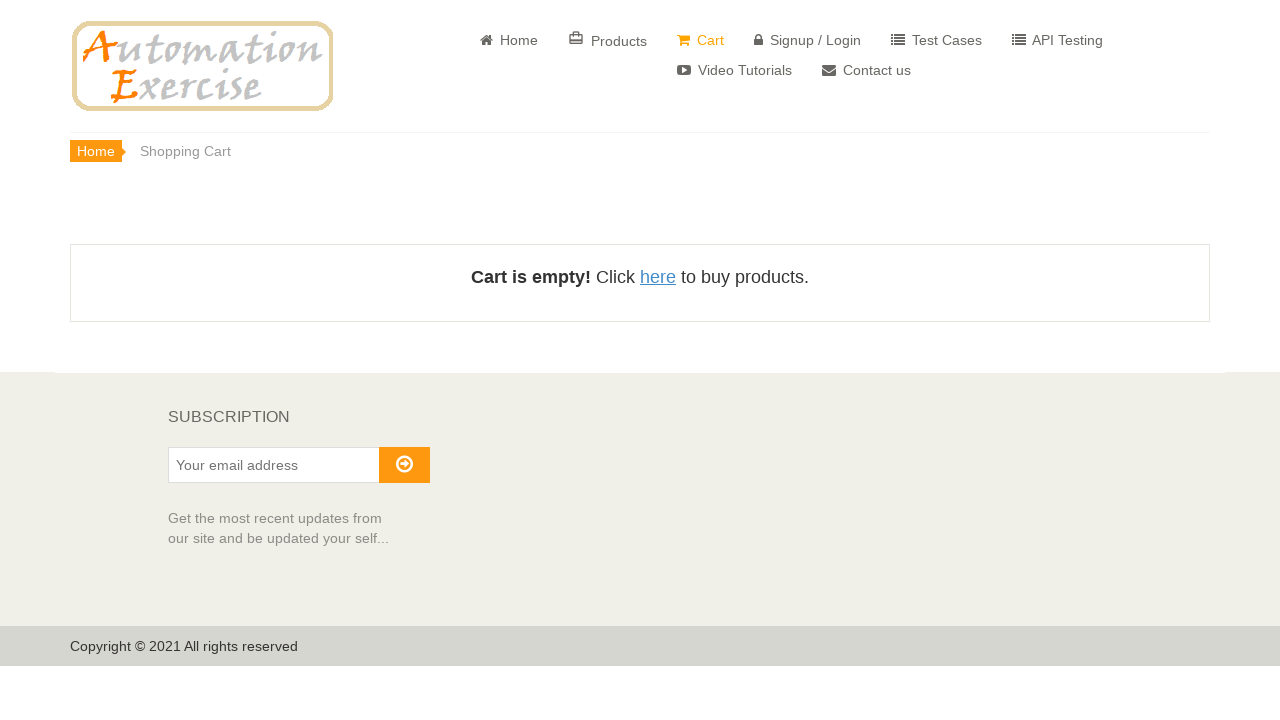

Scrolled down to footer and subscription section
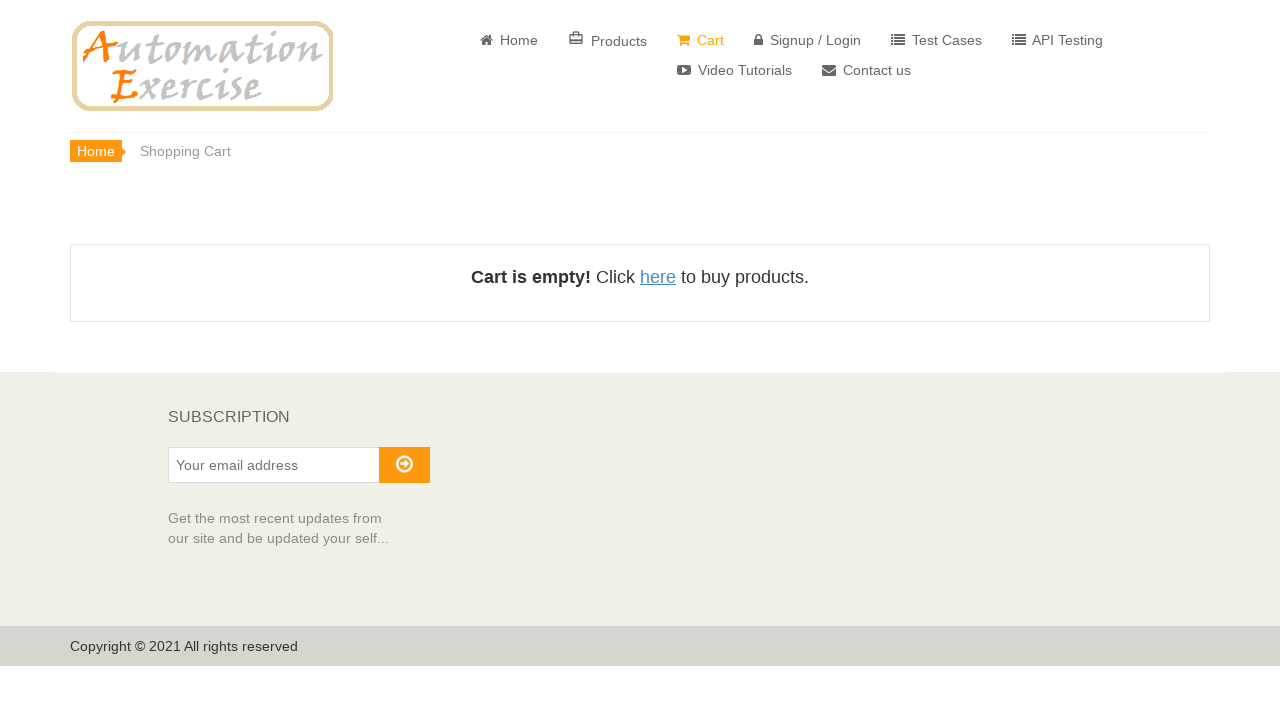

Subscription section header is visible
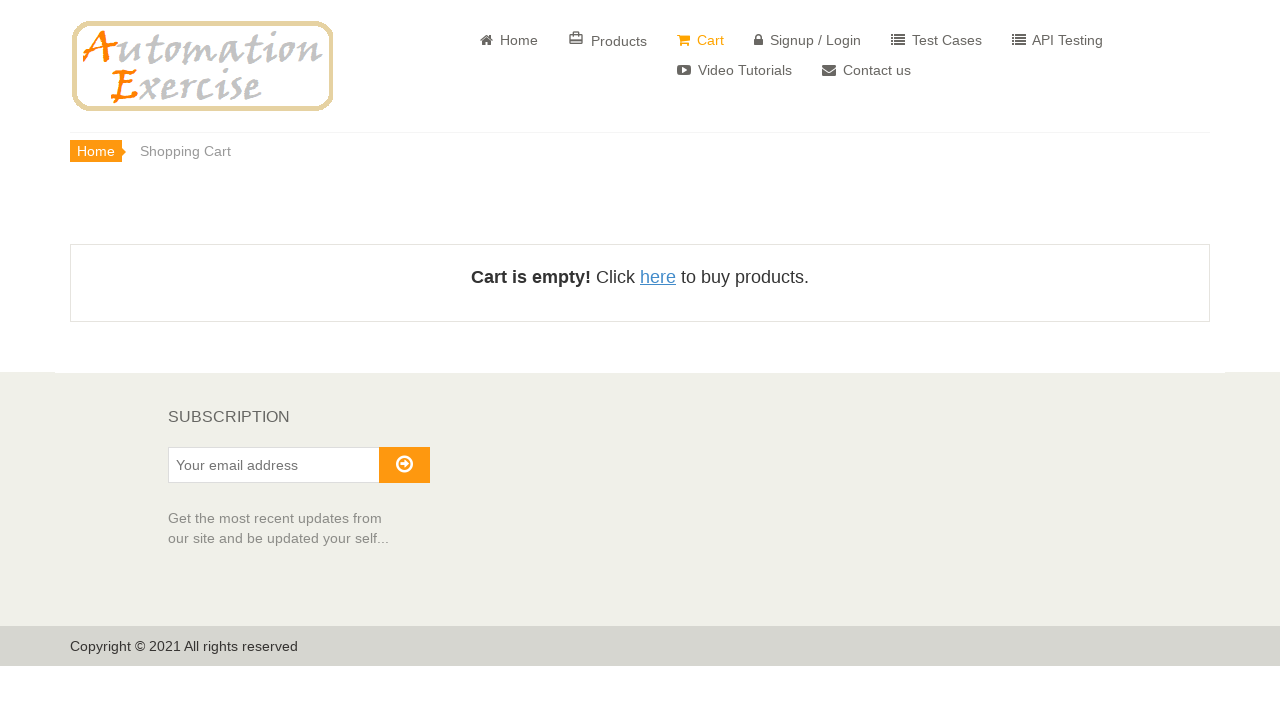

Entered email address 'testuser7829@example.com' in subscription form on #susbscribe_email
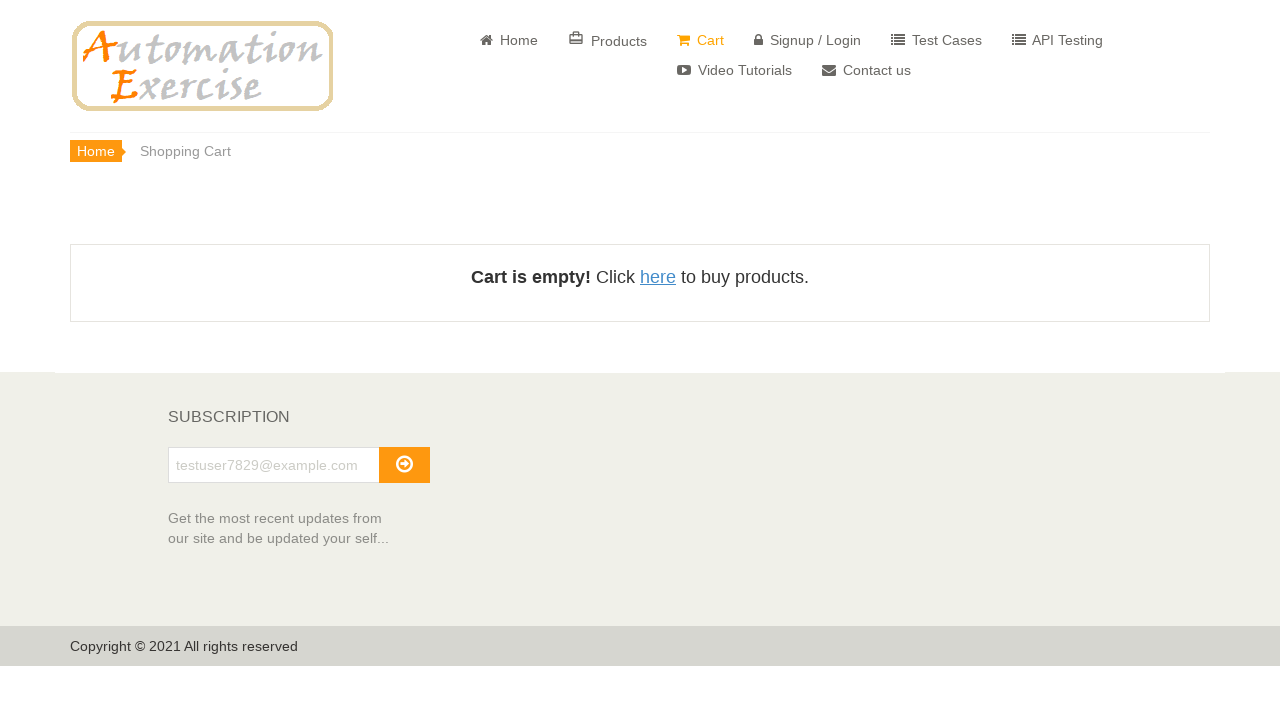

Clicked subscribe button to submit email at (404, 465) on #subscribe
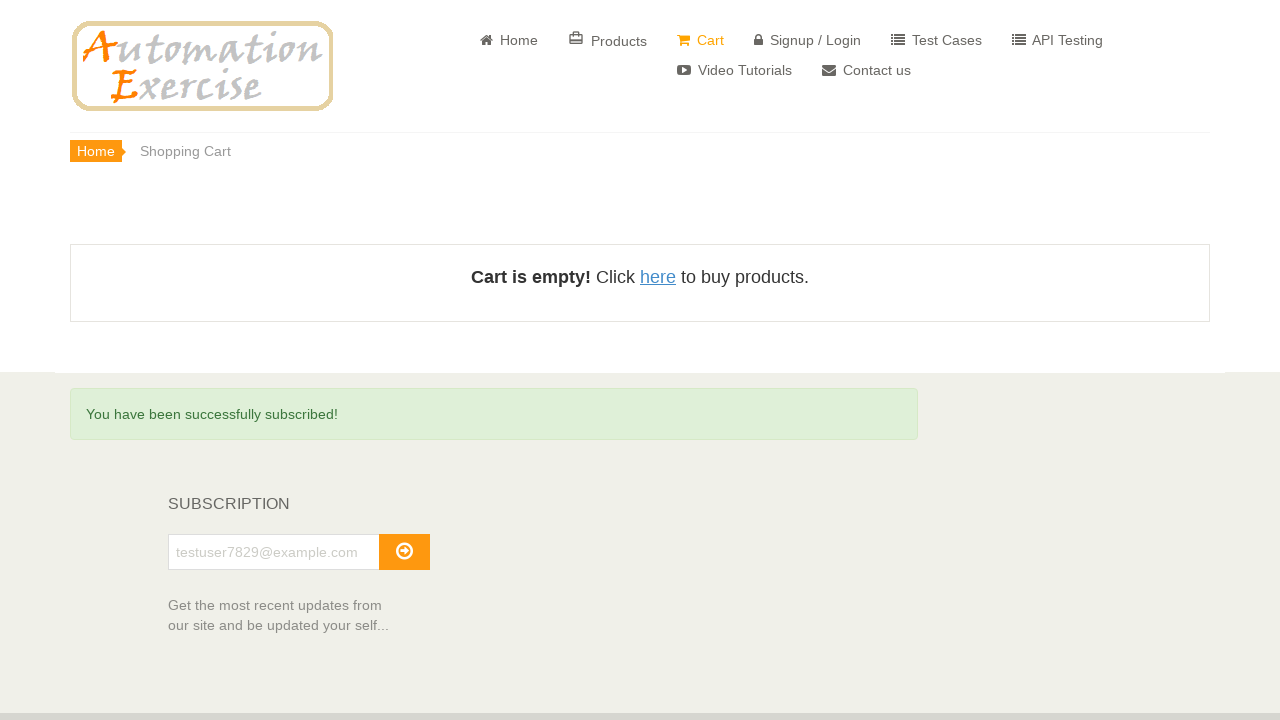

Subscription success message appeared confirming successful subscription
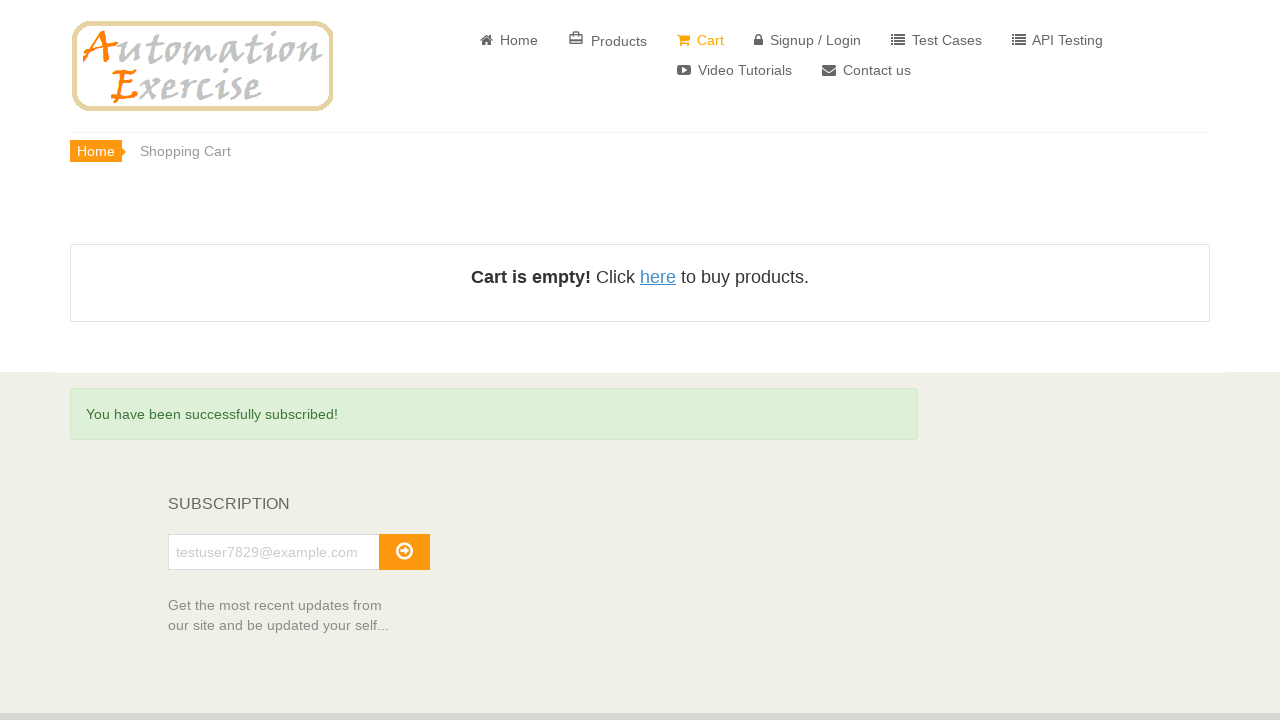

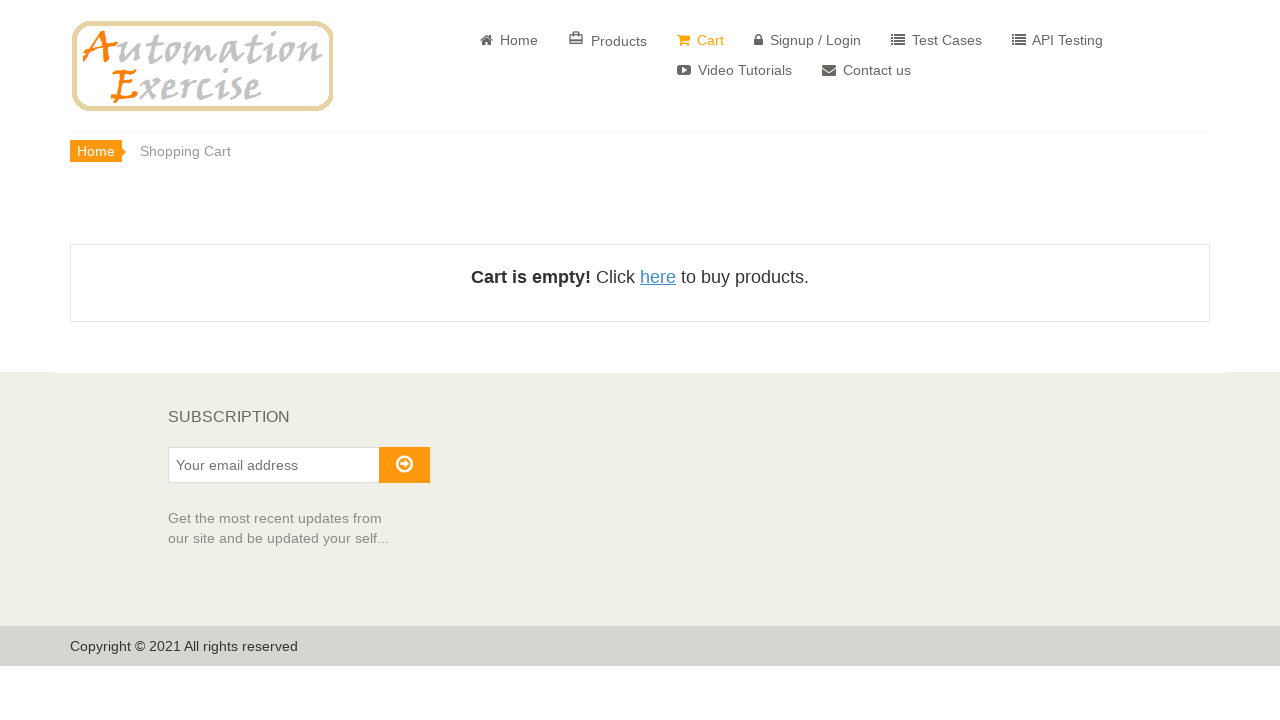